Tests the user registration form by filling in name and email fields and clicking the signup button, specifically to verify behavior when registering with an existing email address.

Starting URL: http://automationexercise.com

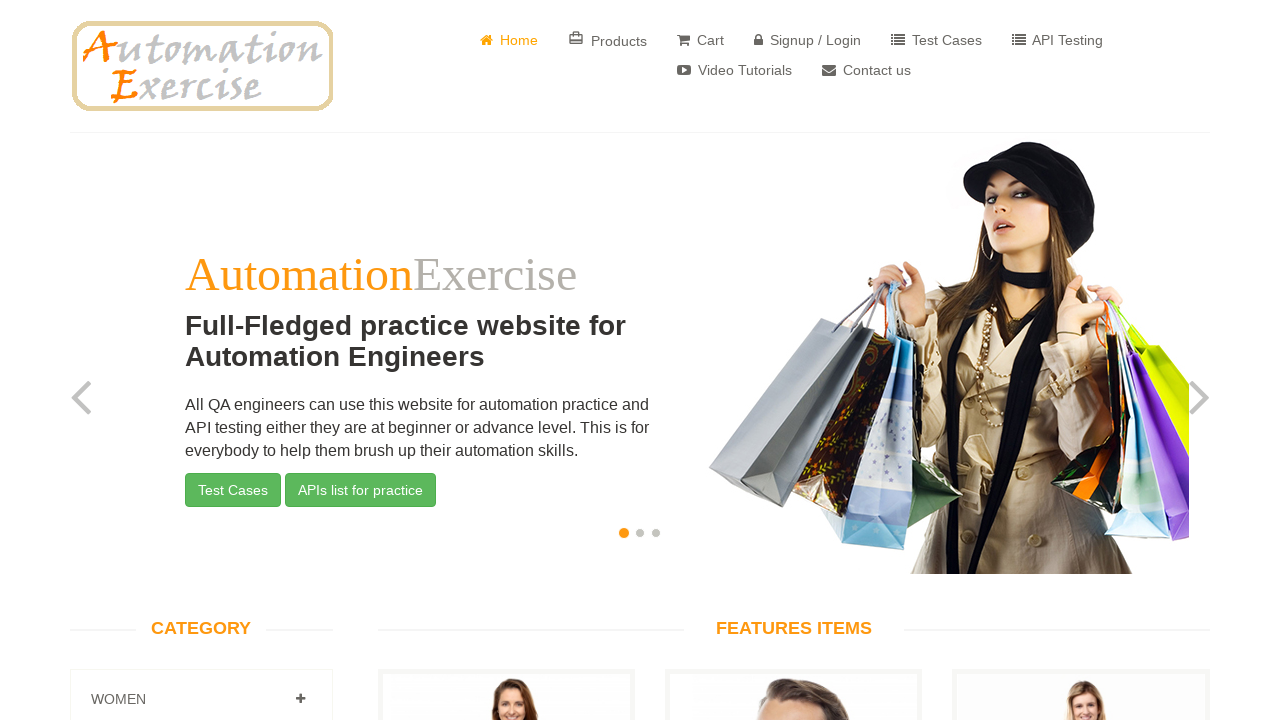

Clicked Signup/Login link in header navigation at (808, 40) on xpath=//header[@id='header']/div/div/div/div[2]/div/ul/li[4]/a
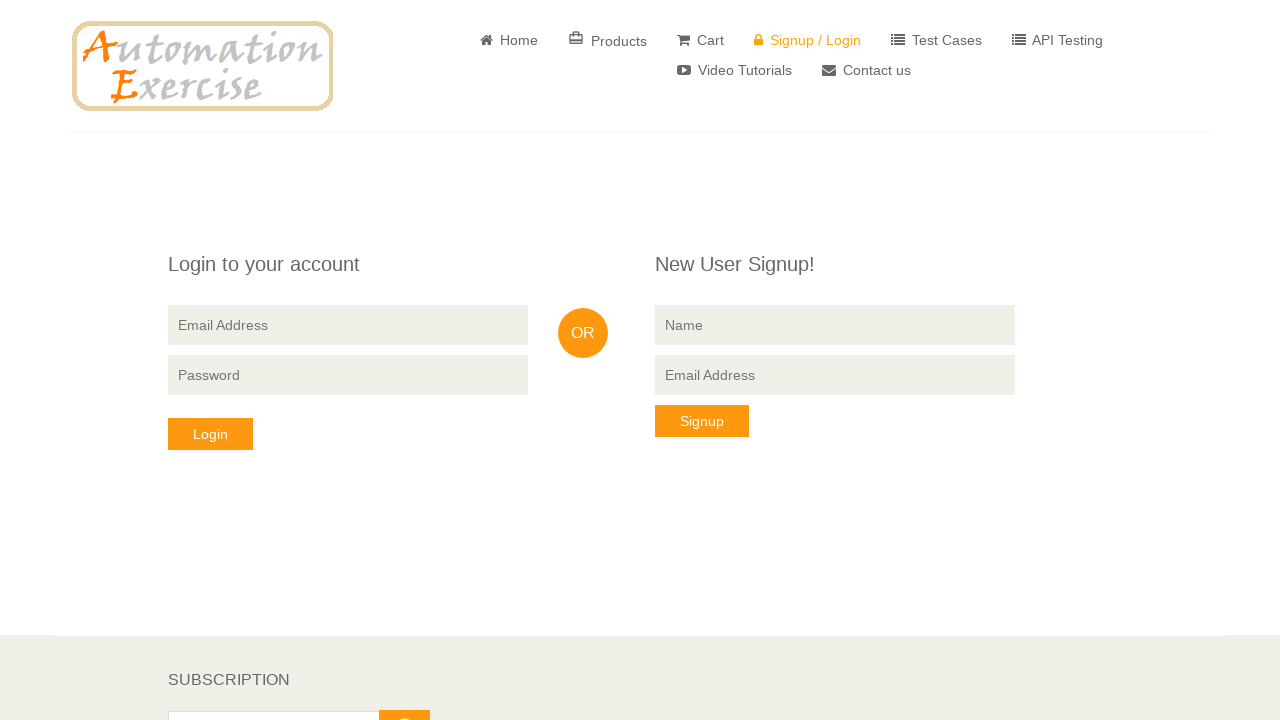

Filled name field with 'michaeltest' on input[name='name']
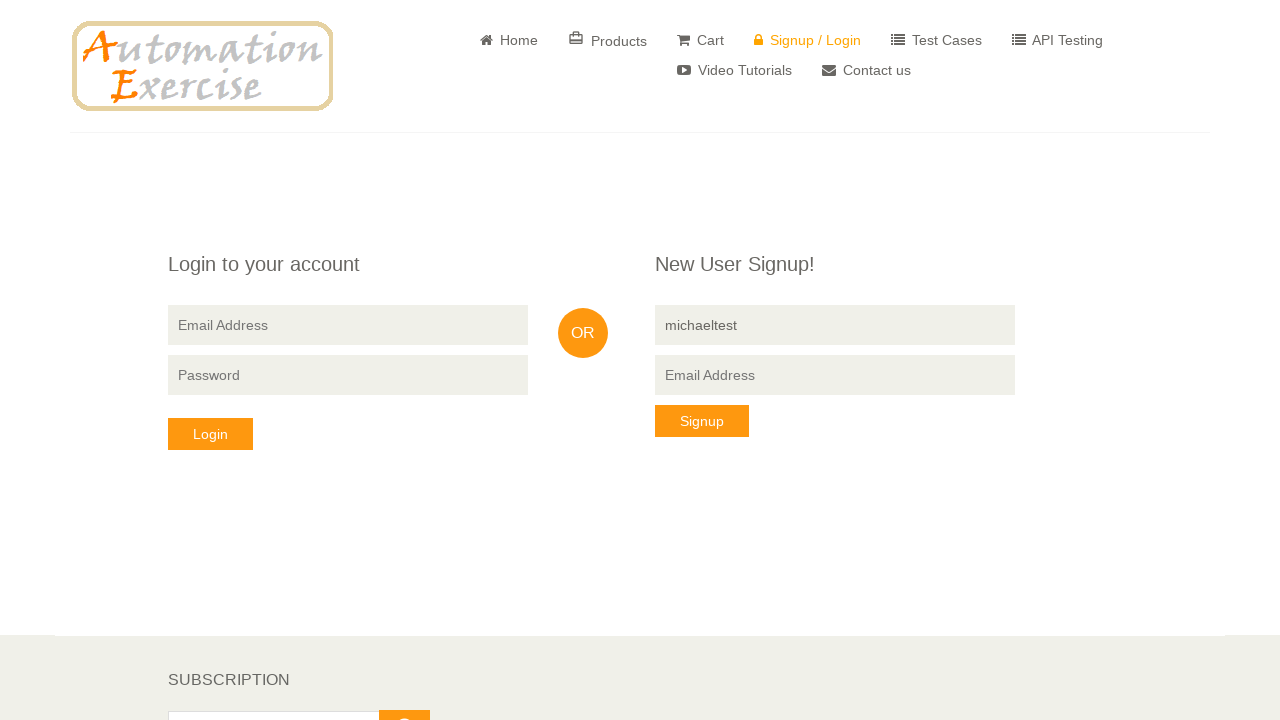

Filled email field with 'michaeltest@gmail.com' (existing email) on input[data-qa='signup-email']
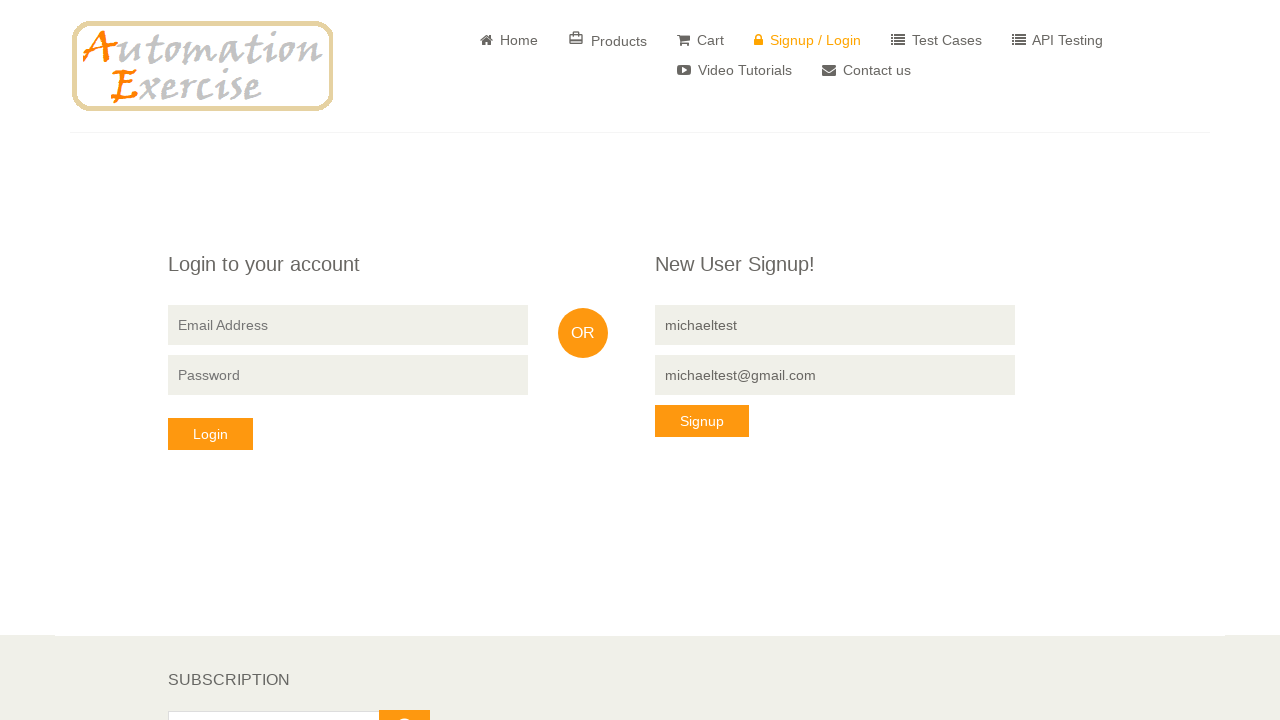

Clicked signup button to attempt registration with existing email at (702, 421) on button[data-qa='signup-button']
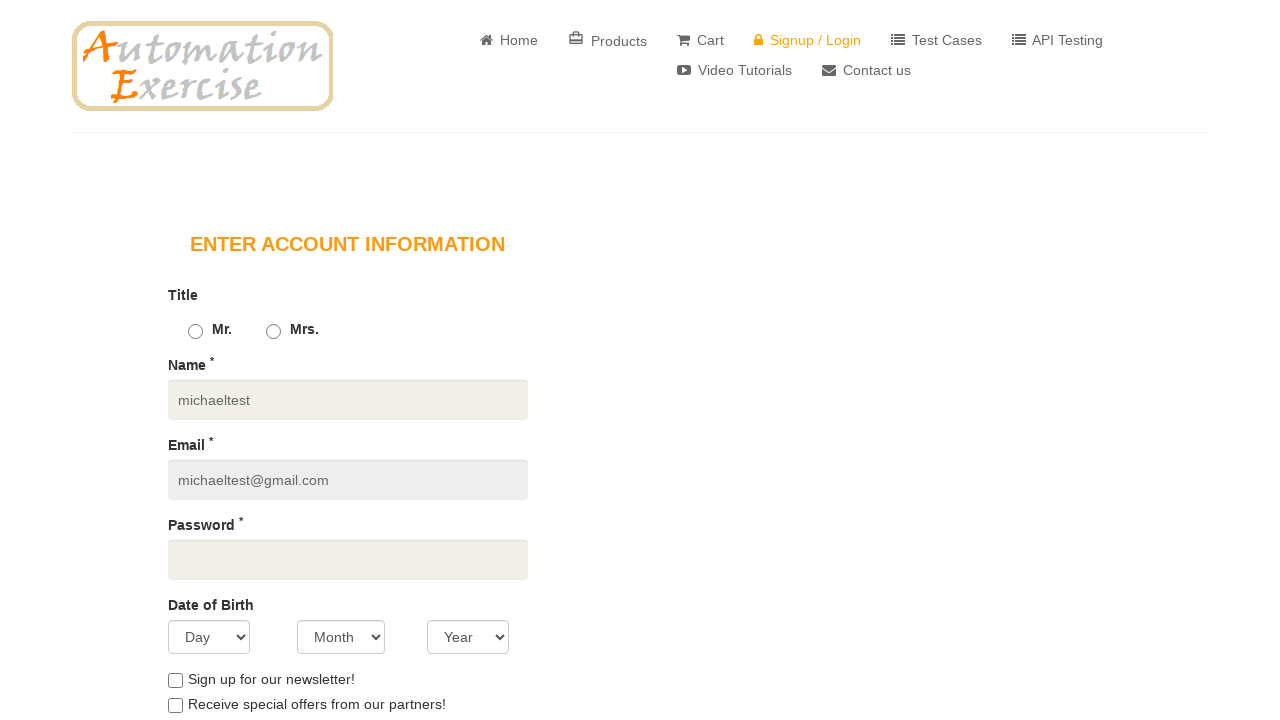

Waited for server response (error message or next page)
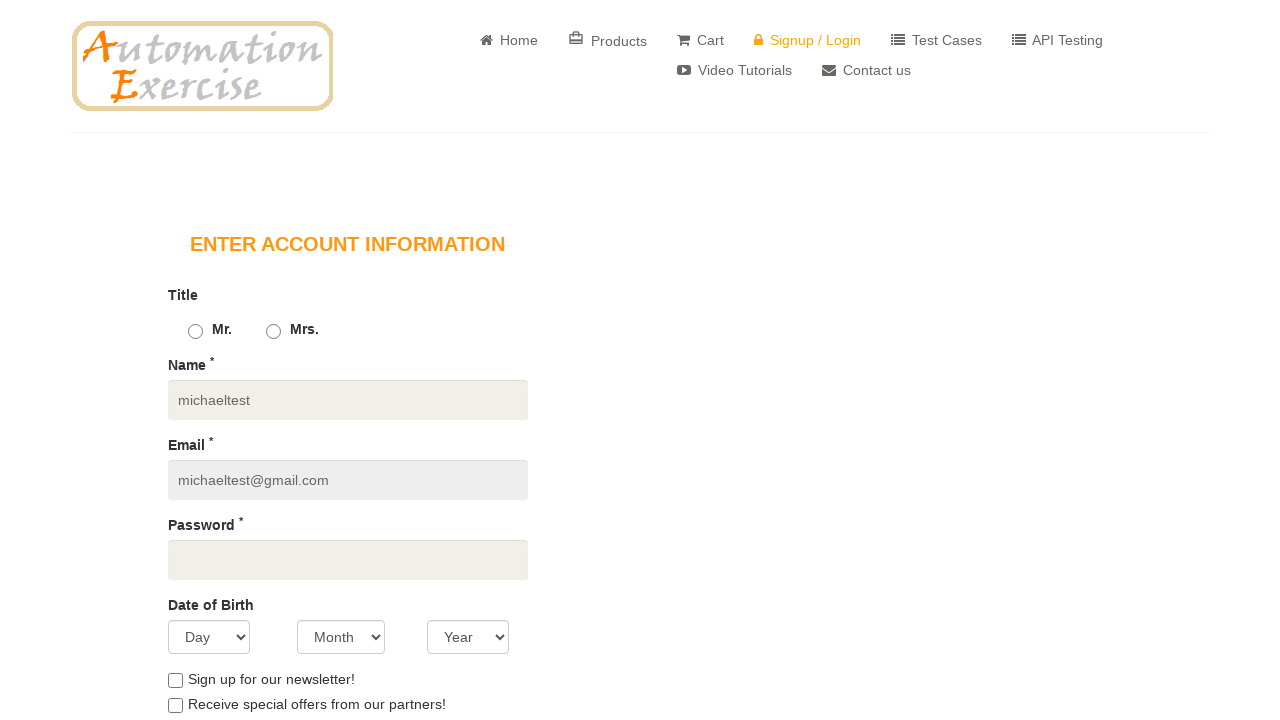

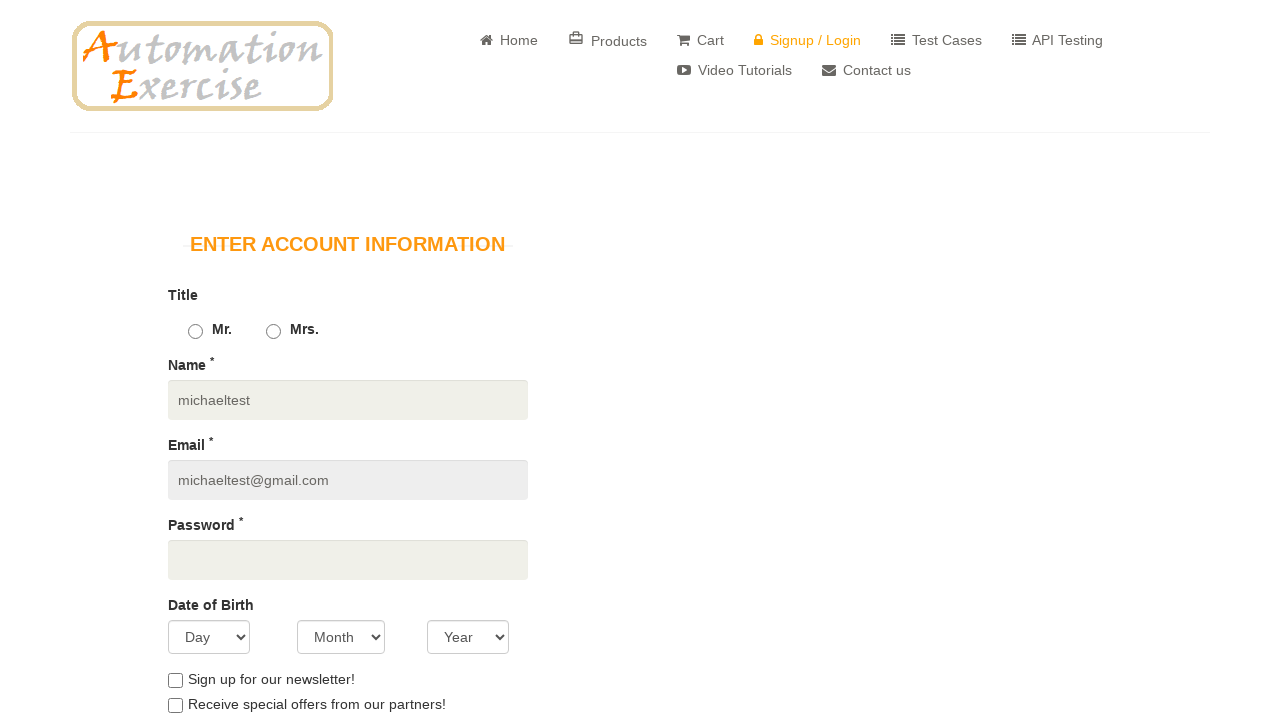